Tests Azure Proxy Integration by navigating to the page and waiting for the pre element containing visitor ID to load

Starting URL: https://experiments.martinmakarsky.com/fingerprint-pro-react-azure

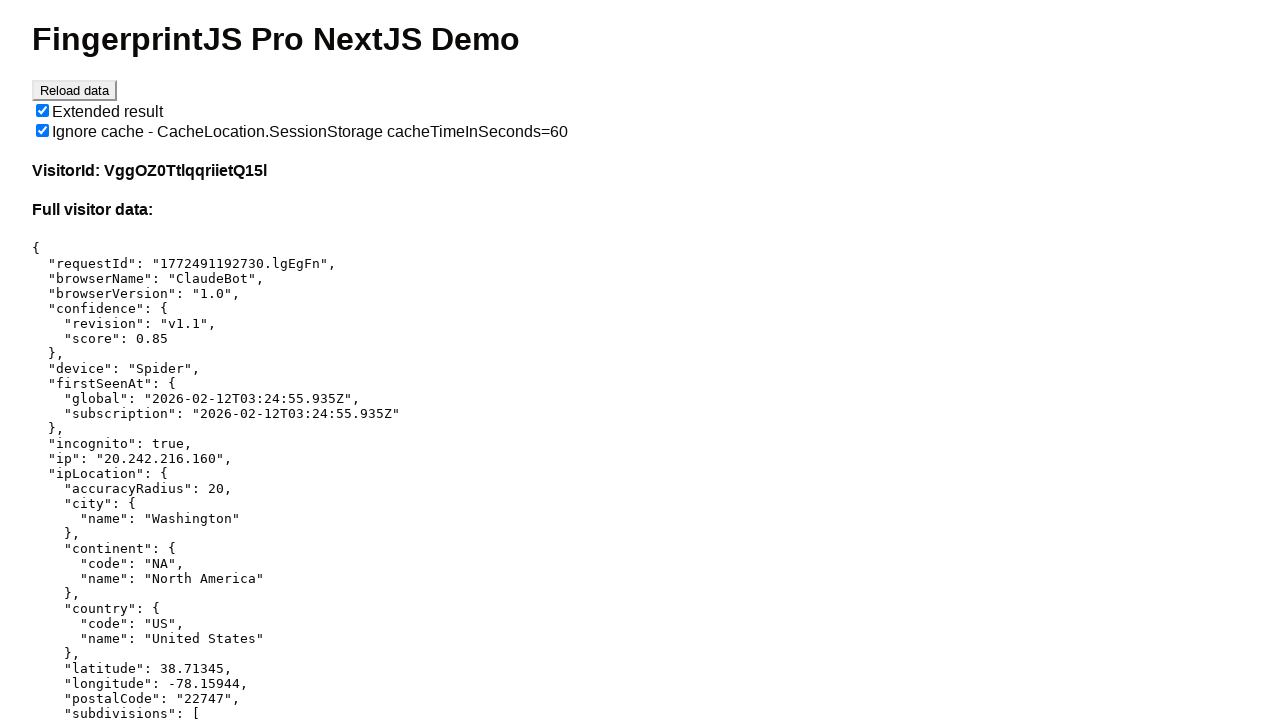

Navigated to Azure Proxy Integration test page
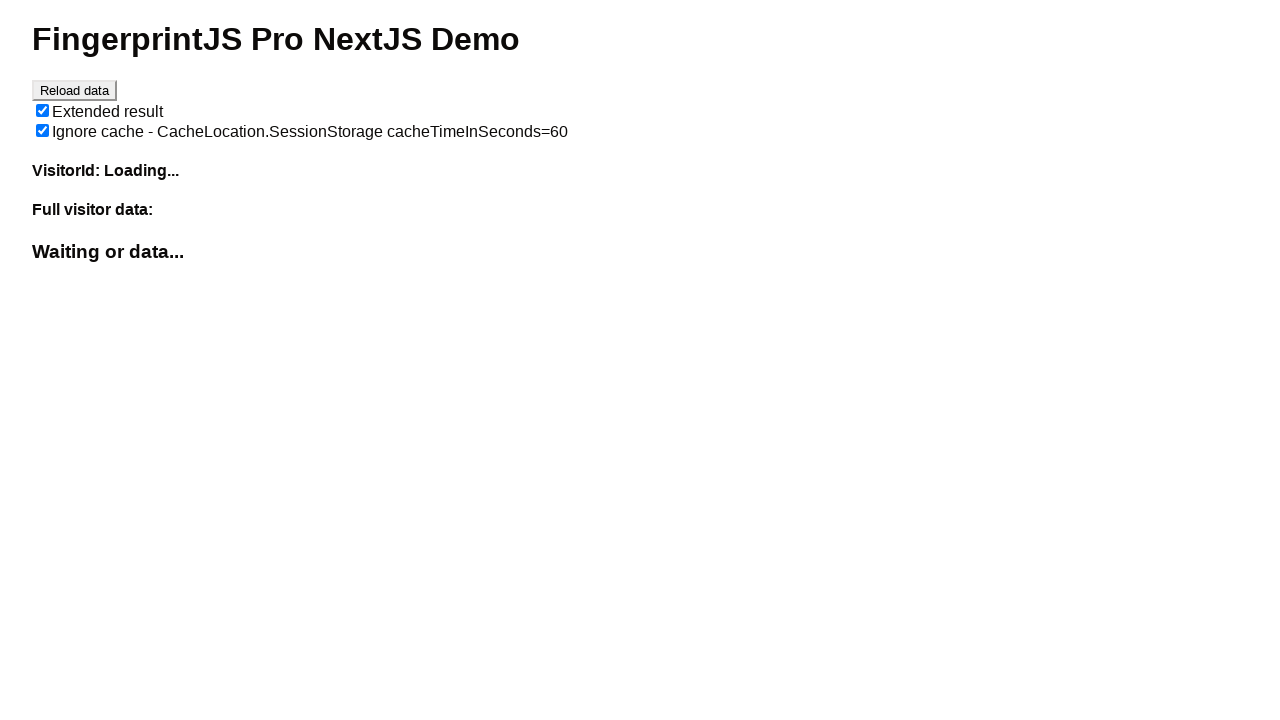

Waited for pre element containing visitor ID to load
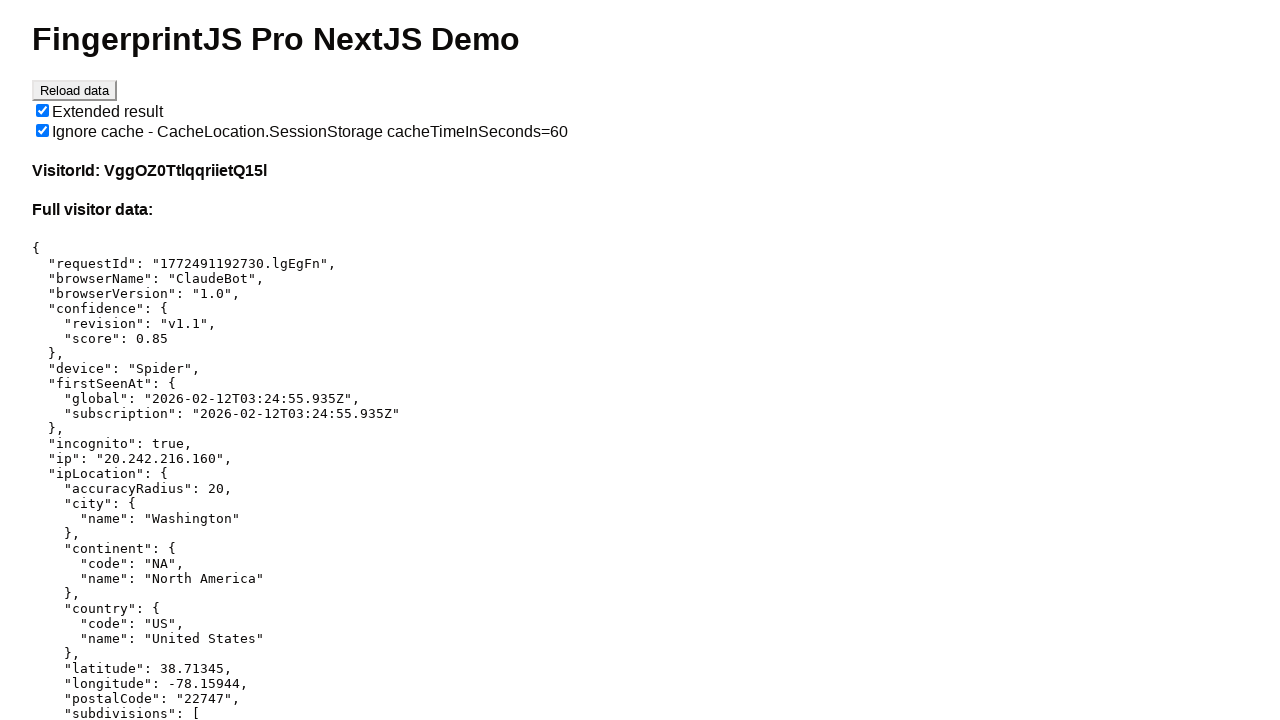

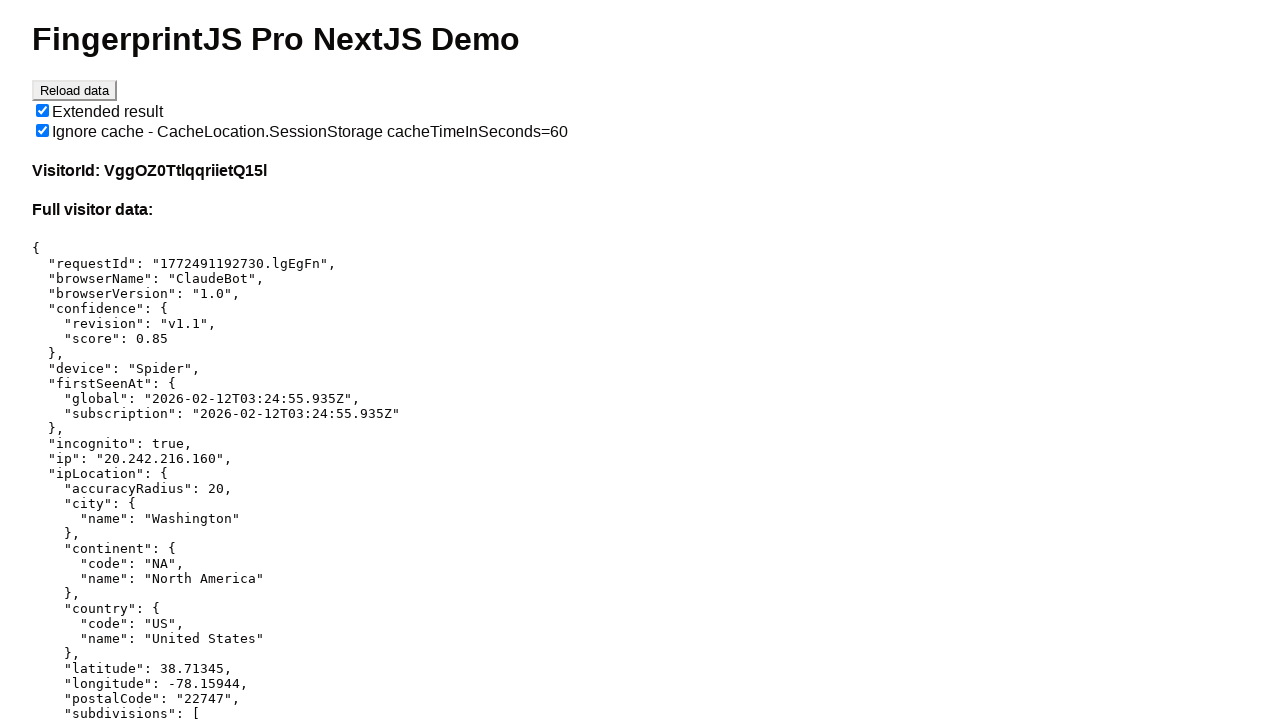